Opens the website and clicks the login button to navigate to the sign-in page

Starting URL: https://test.my-fork.com/

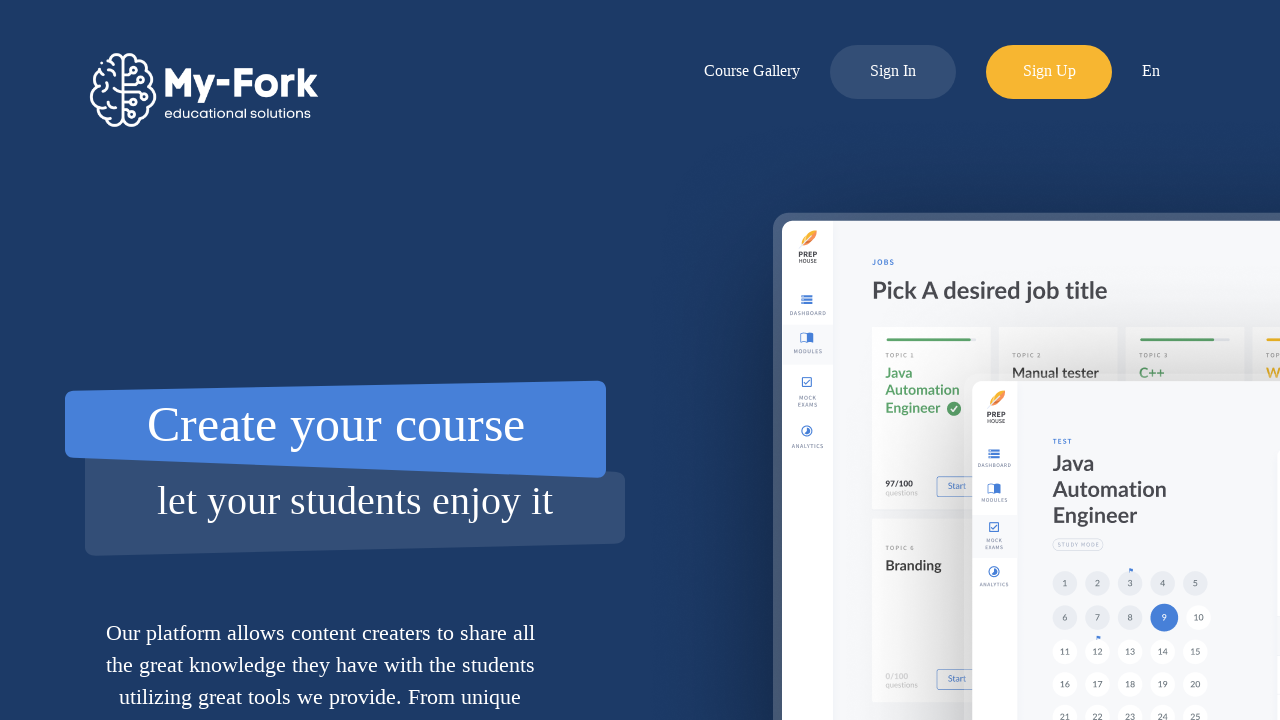

Navigated to https://test.my-fork.com/
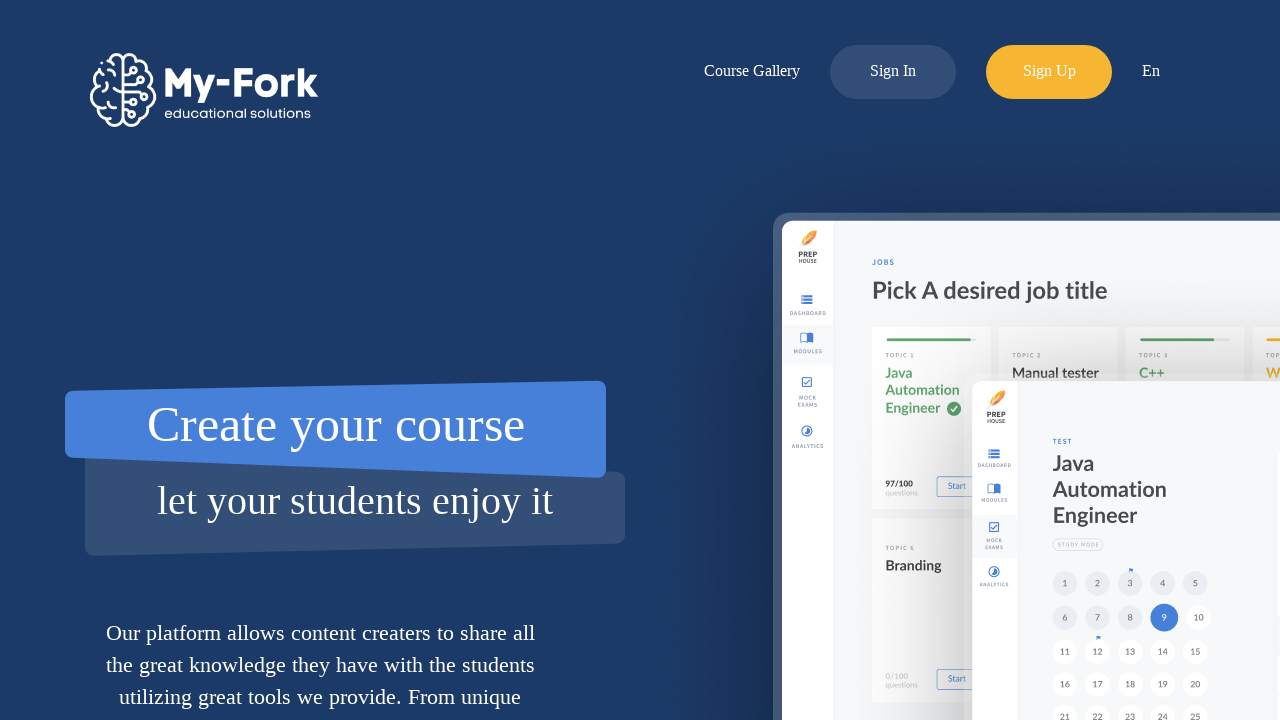

Clicked login button to navigate to sign-in page at (893, 62) on div#log-in-button
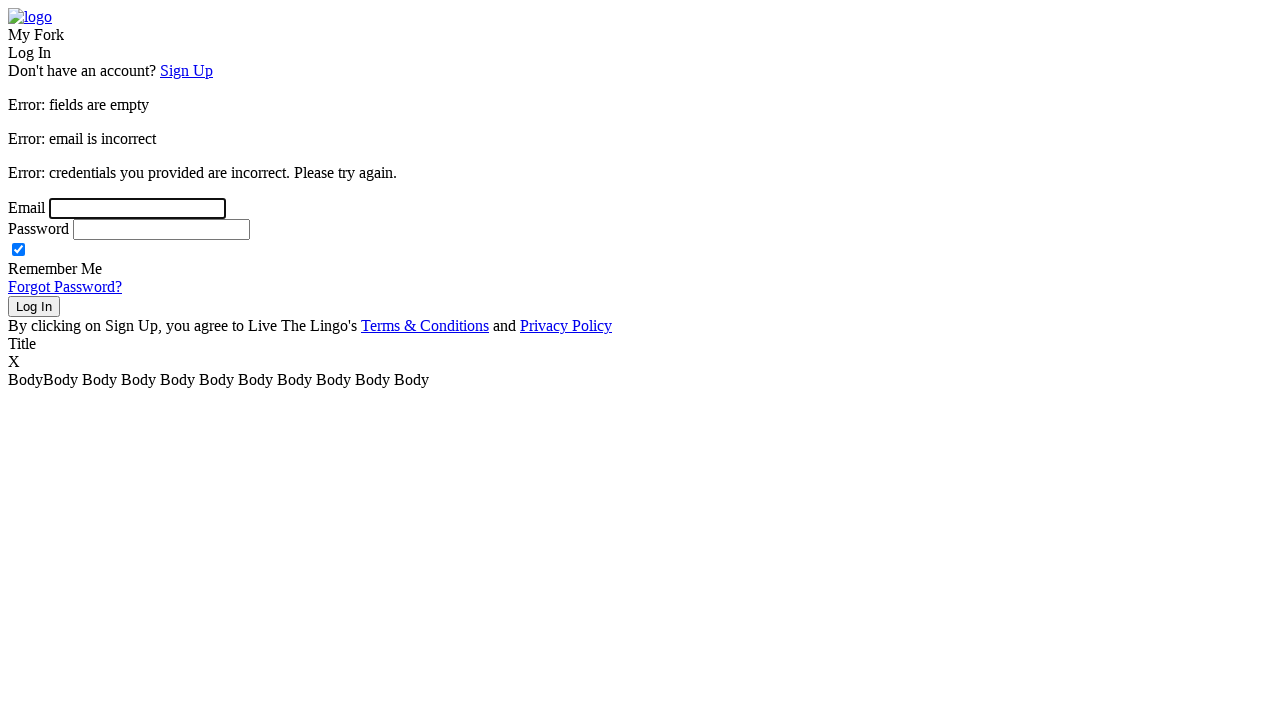

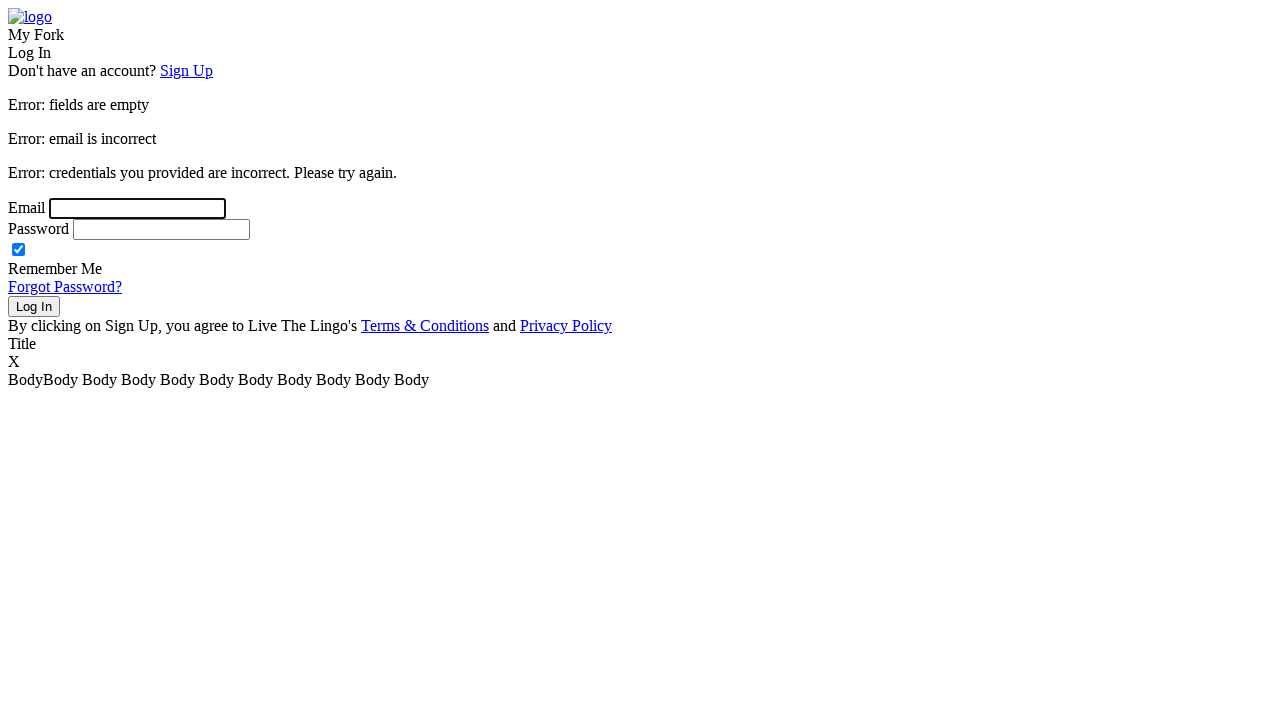